Clicks on the letter D link and verifies languages starting with 'D' are displayed

Starting URL: https://www.99-bottles-of-beer.net/abc.html

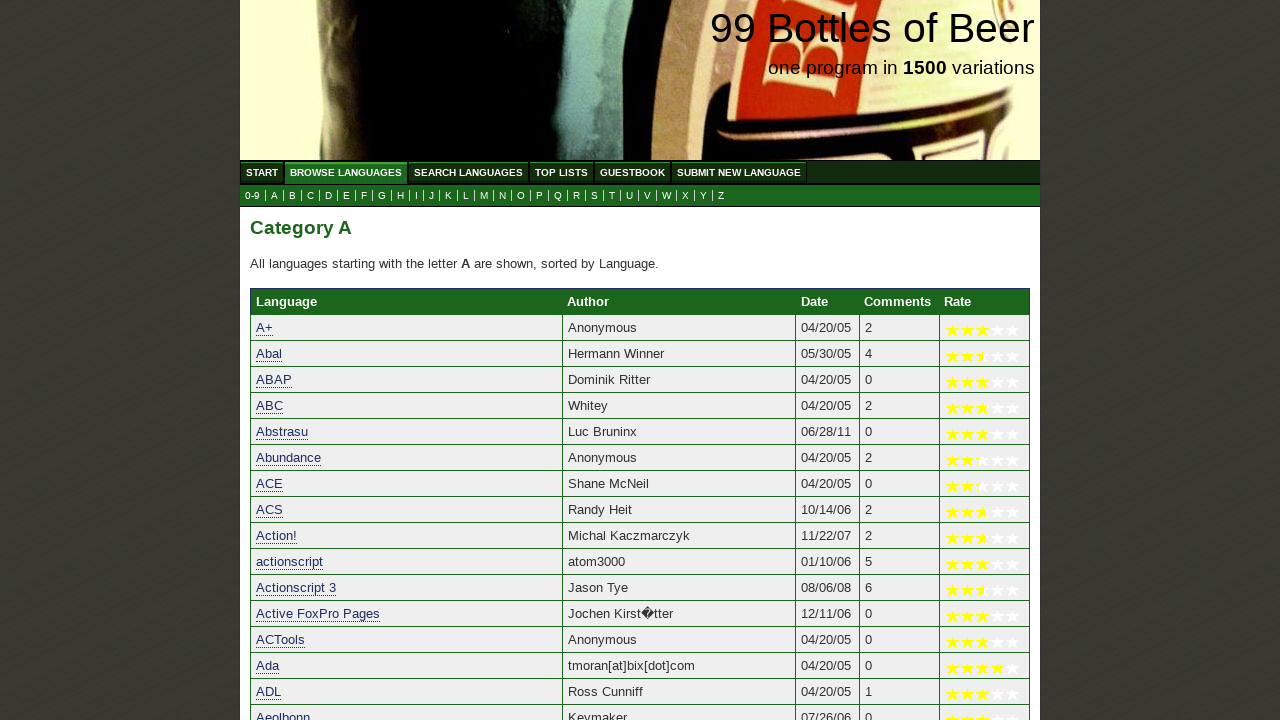

Clicked on the letter D link to view languages starting with D at (328, 196) on a[href='d.html']
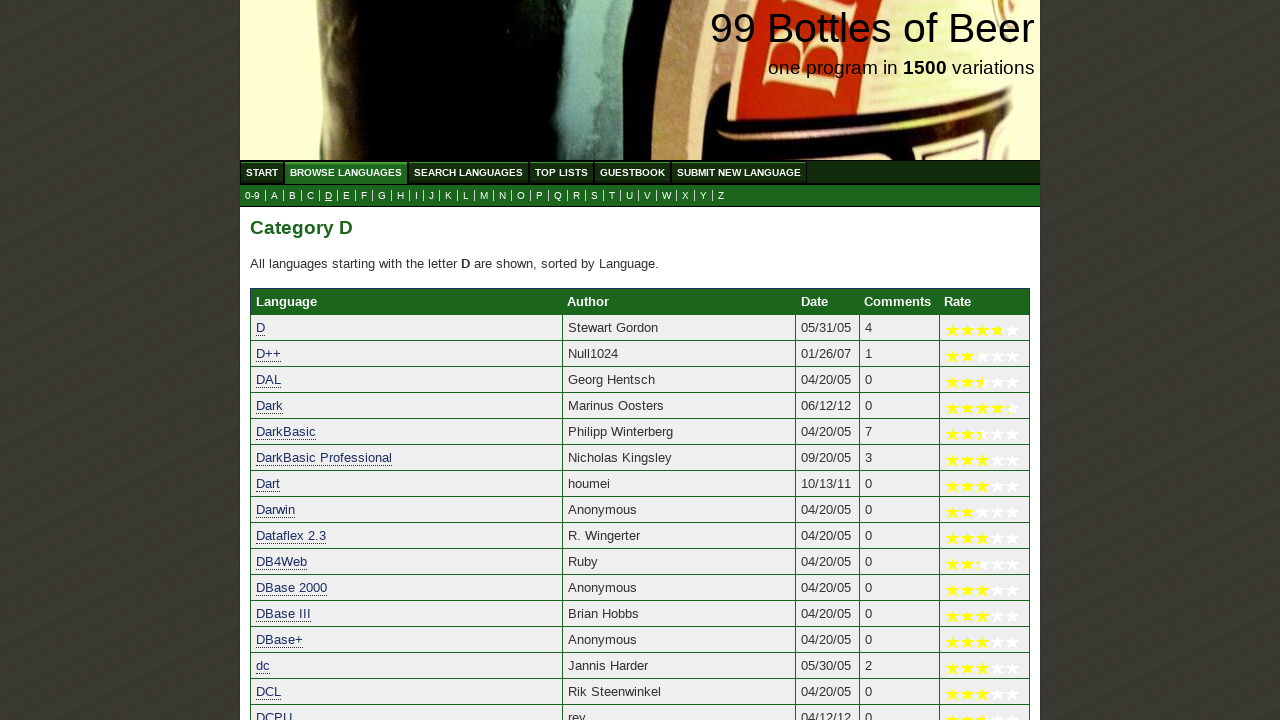

Languages starting with D have loaded
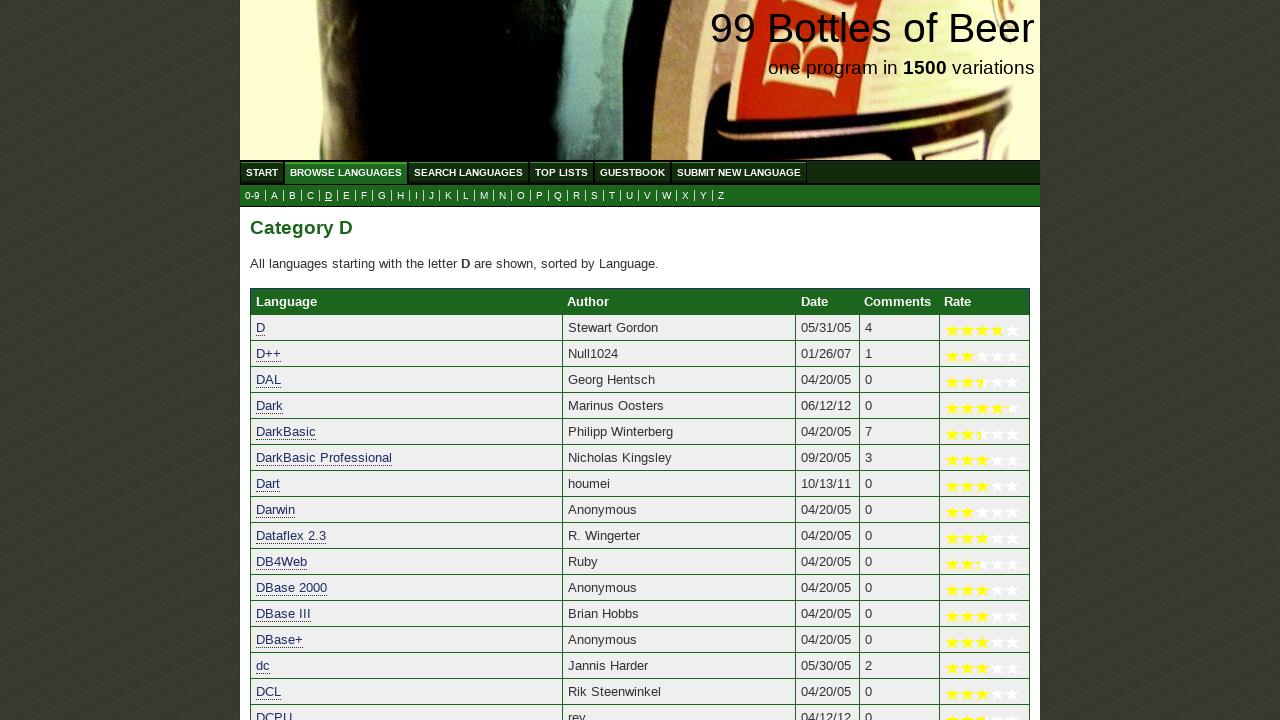

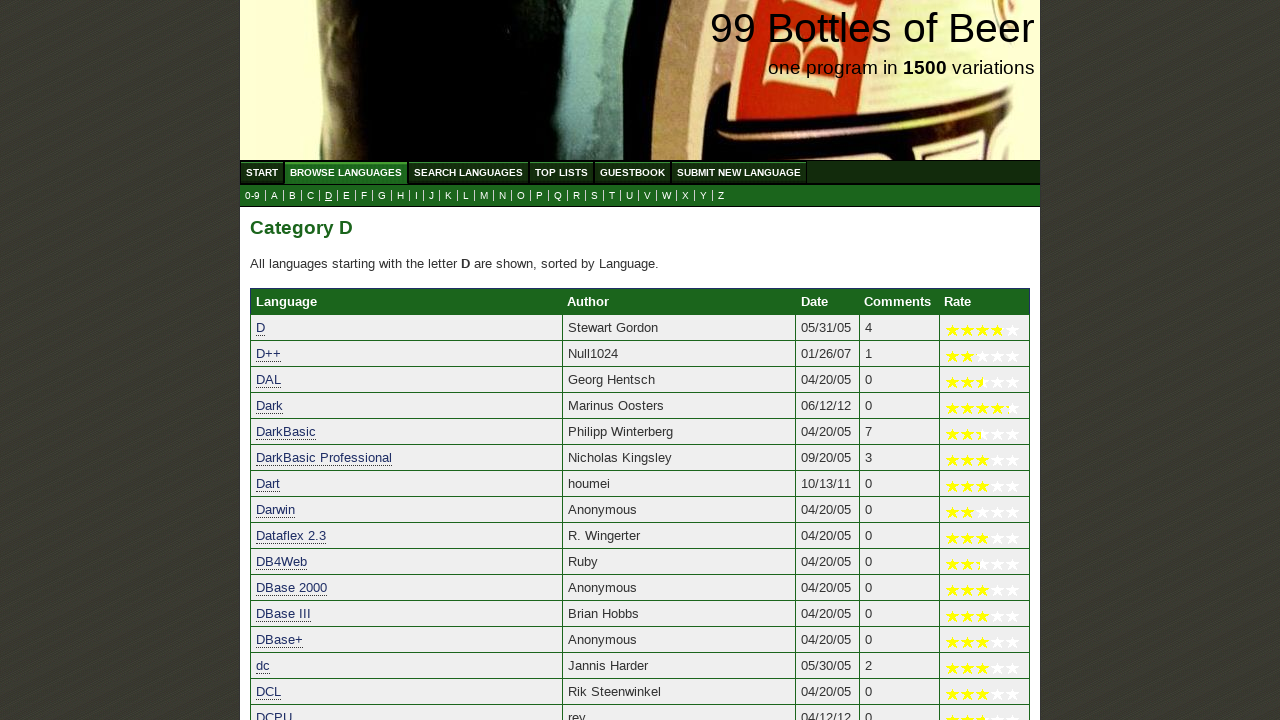